Tests adding a product to the shopping cart

Starting URL: https://naveenautomationlabs.com/opencart/

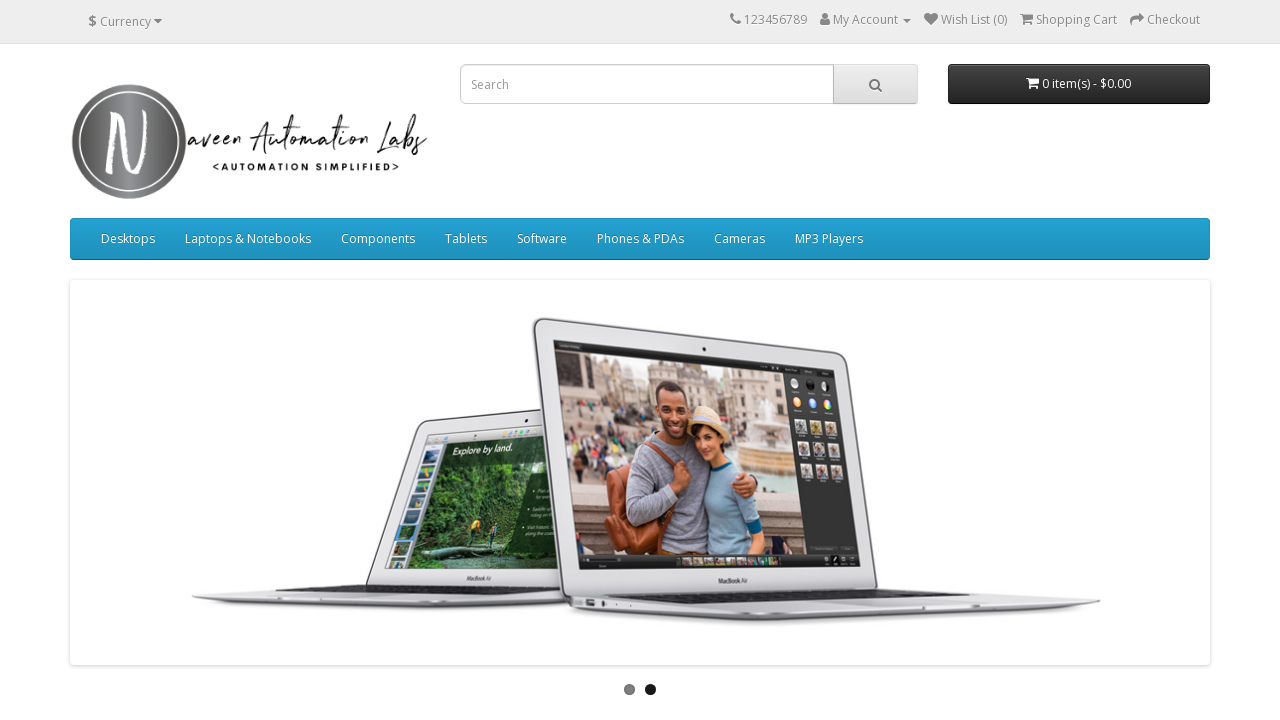

Navigated to OpenCart homepage
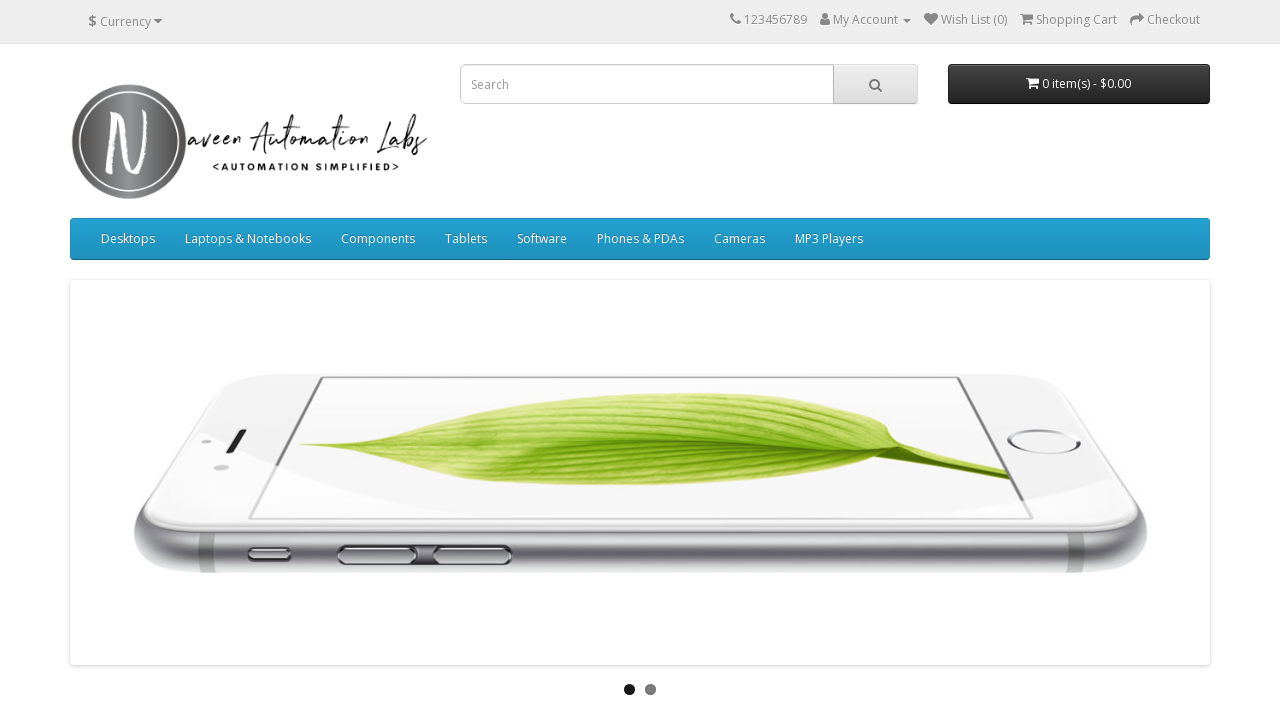

Clicked the first Add to Cart button at (149, 360) on button:has-text('Add to Cart'):visible >> nth=0
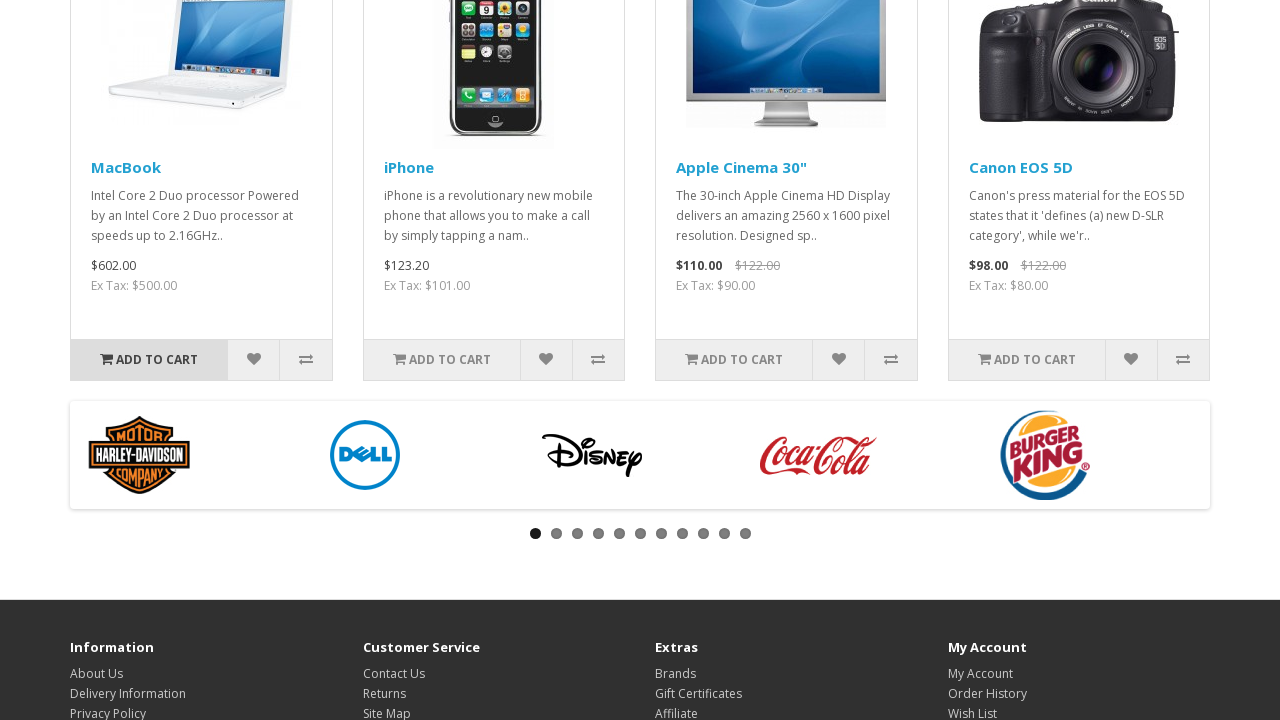

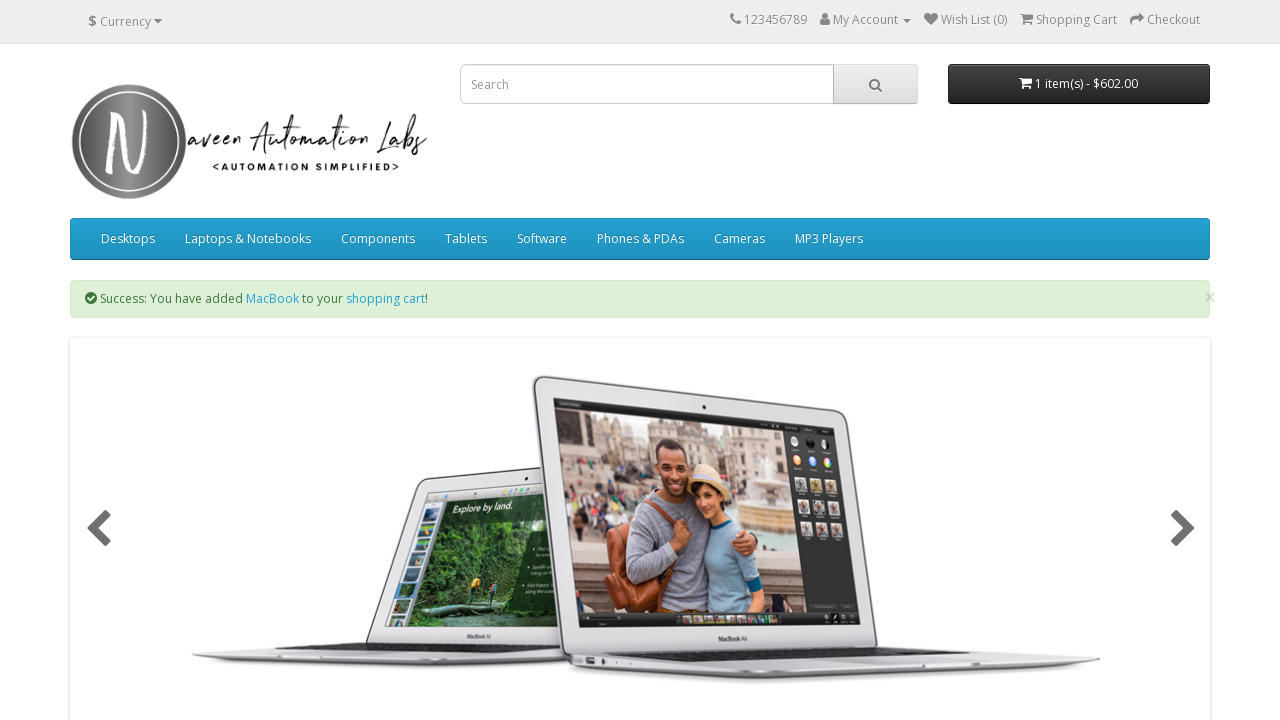